Tests JavaScript prompt dialog handling within an iframe on W3Schools by clicking a button to trigger a prompt, entering text into the prompt, accepting it, and verifying the result text is displayed.

Starting URL: https://www.w3schools.com/js/tryit.asp?filename=tryjs_prompt

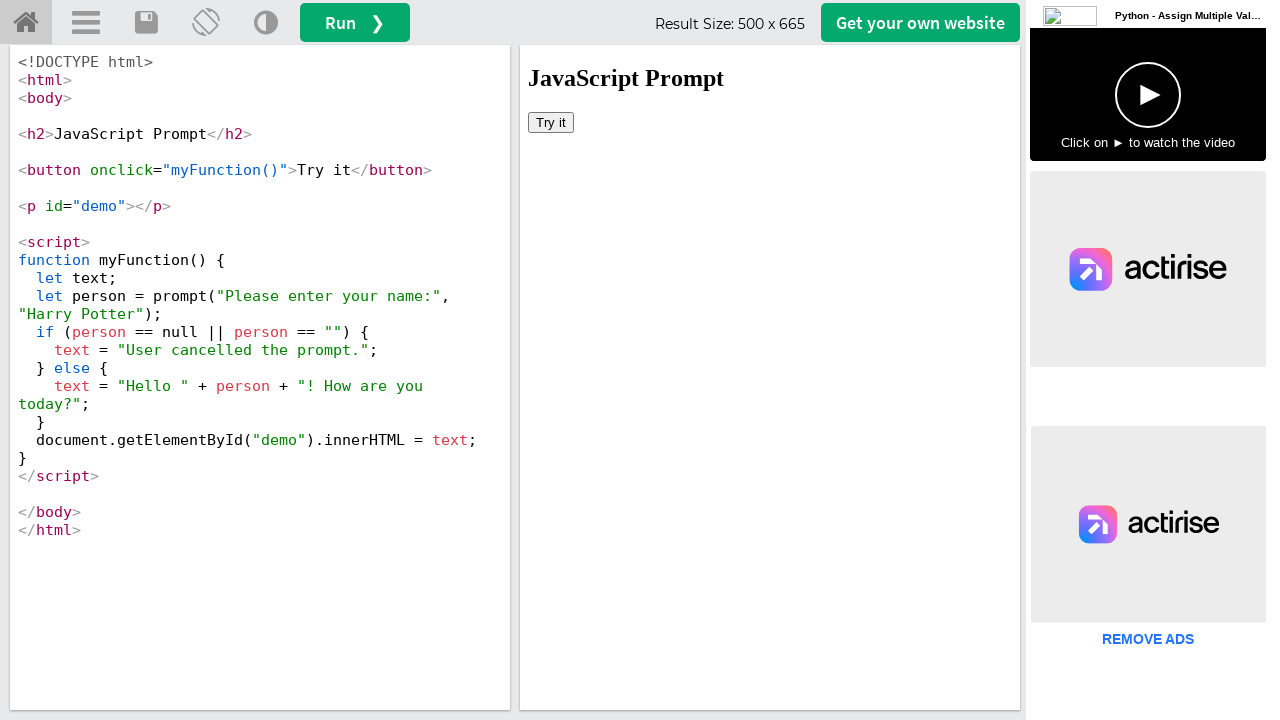

Set up dialog handler to accept prompts with 'Welcome' text
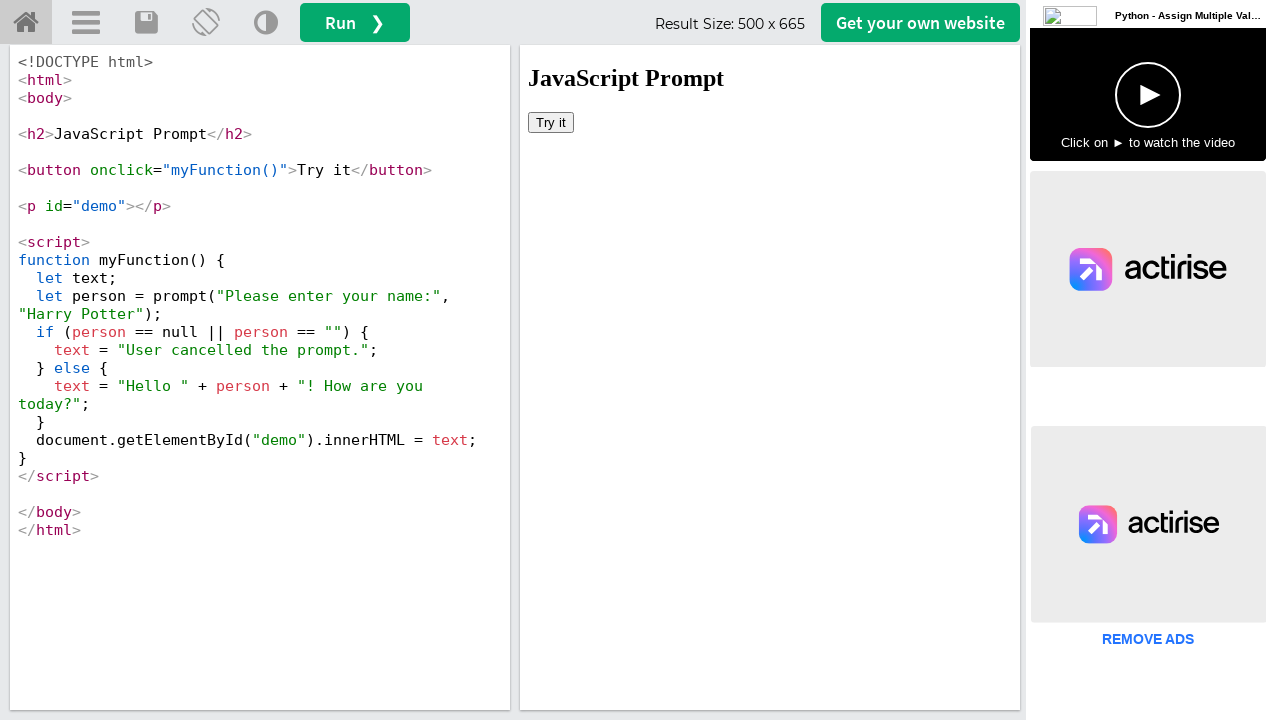

Located iframe with id 'iframeResult'
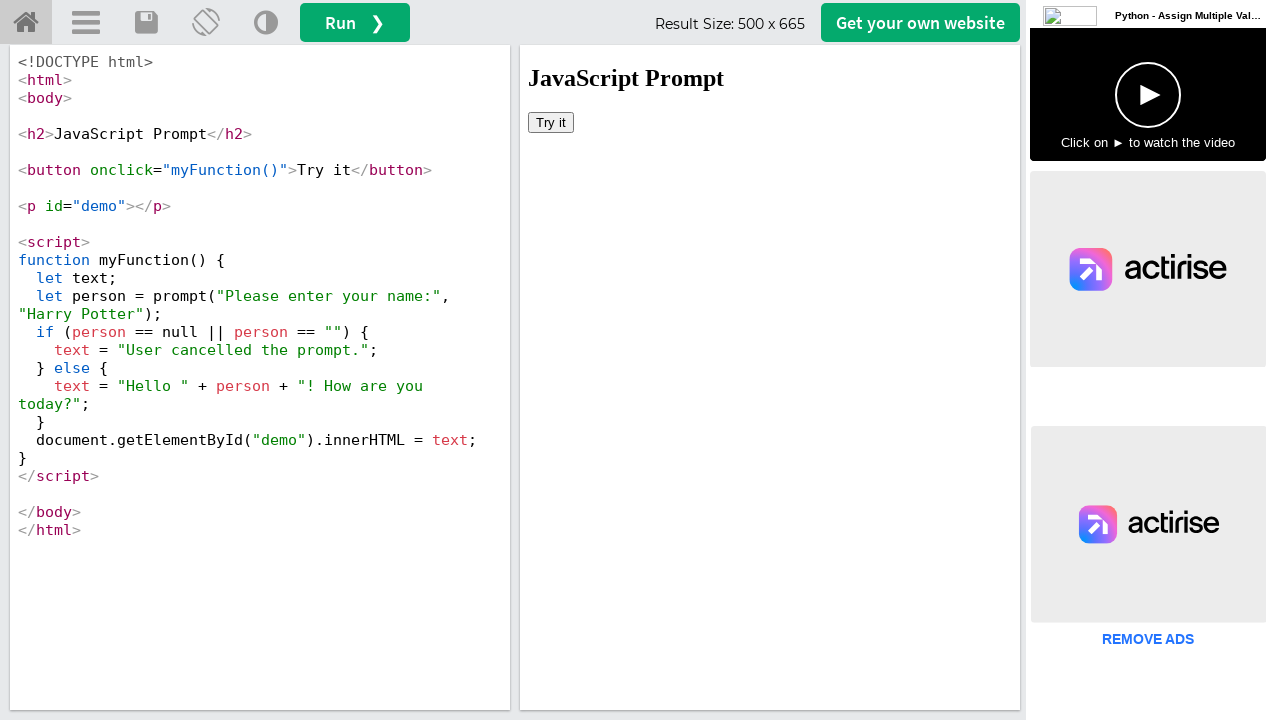

Clicked button in iframe to trigger prompt dialog at (551, 122) on #iframeResult >> internal:control=enter-frame >> xpath=/html/body/button
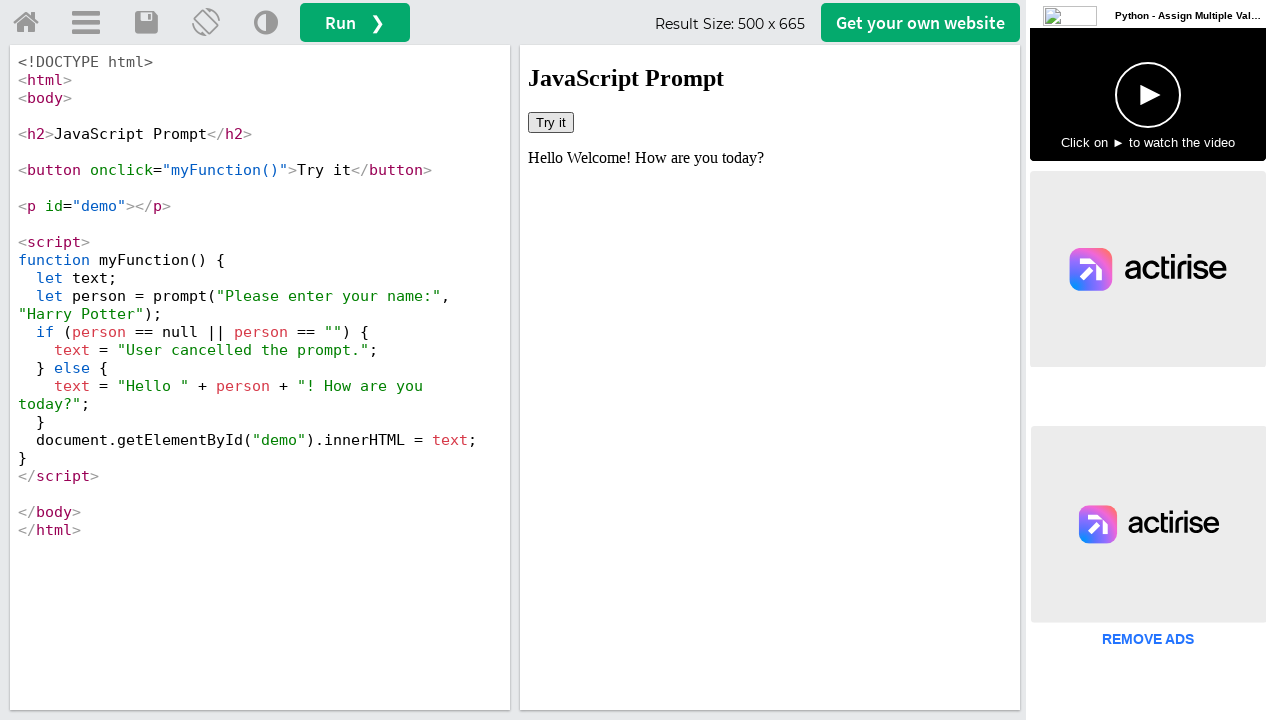

Retrieved result text from demo element: 'Hello Welcome! How are you today?'
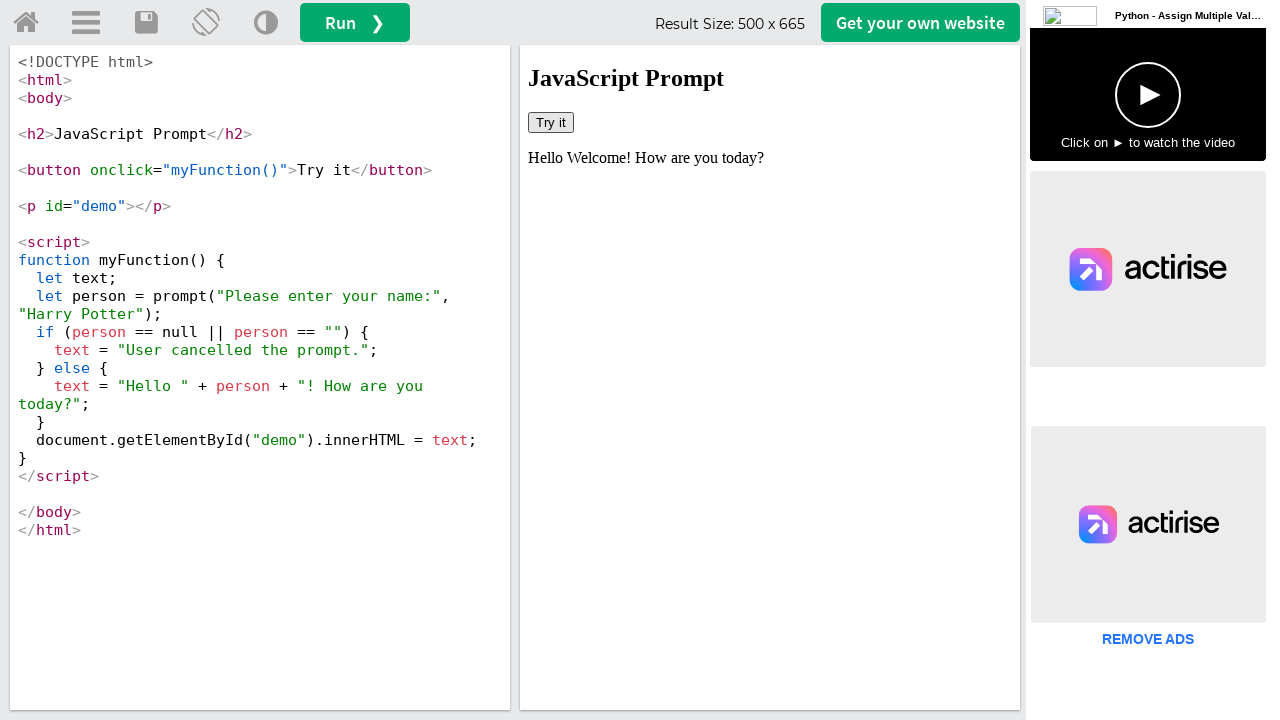

Printed result text to console
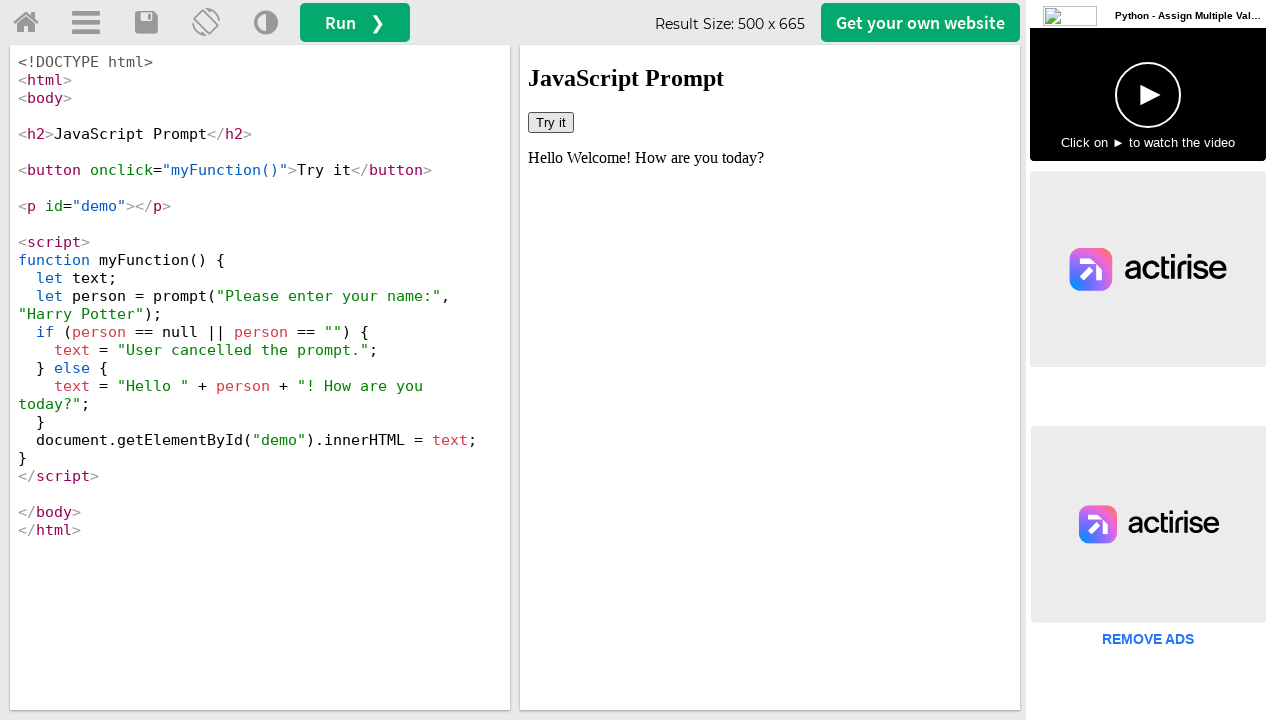

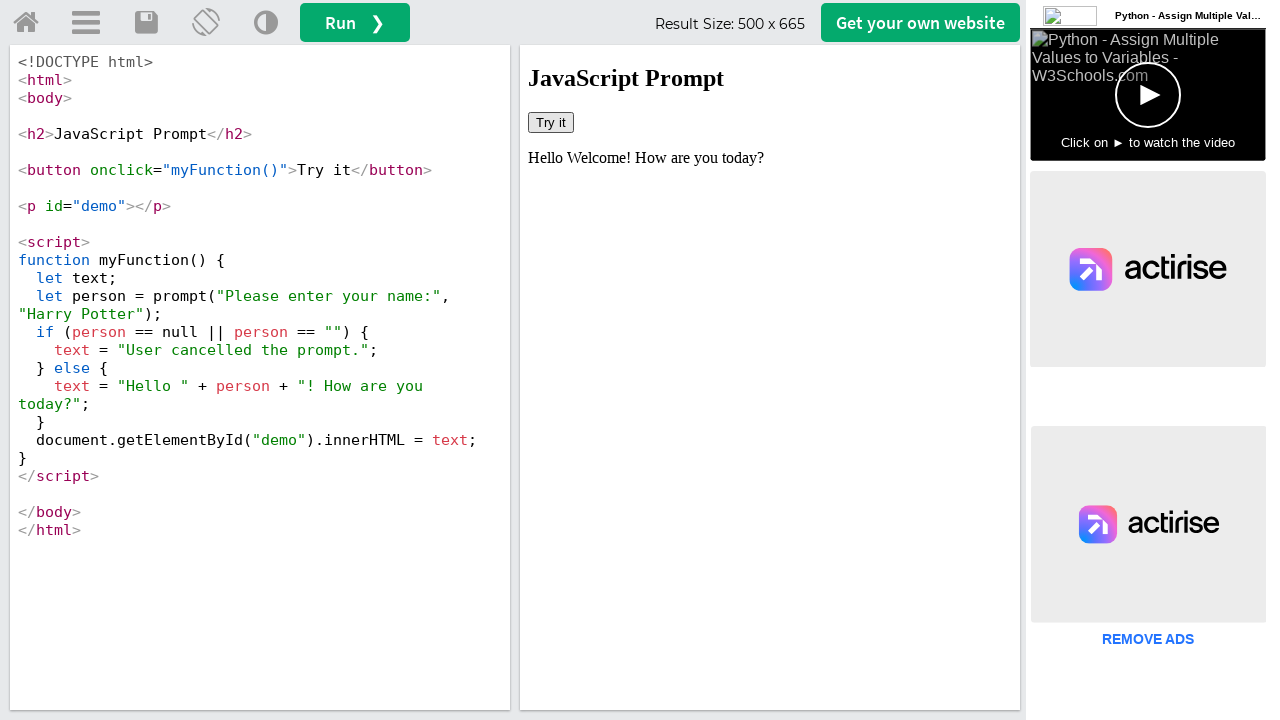